Tests a registration form by filling in personal details including name, address, email, phone, selecting gender, hobbies, language, skills, and date of birth

Starting URL: https://demo.automationtesting.in/Register.html

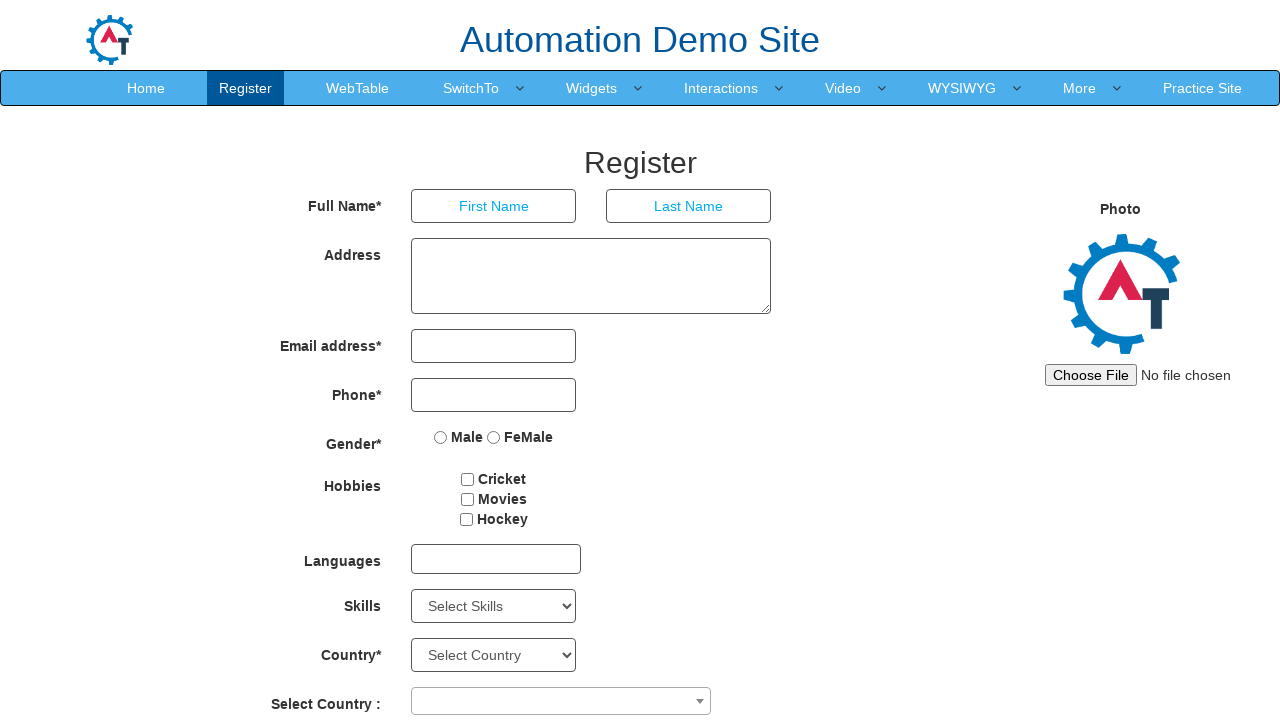

Filled first name field with 'Harish' on input[type='text']
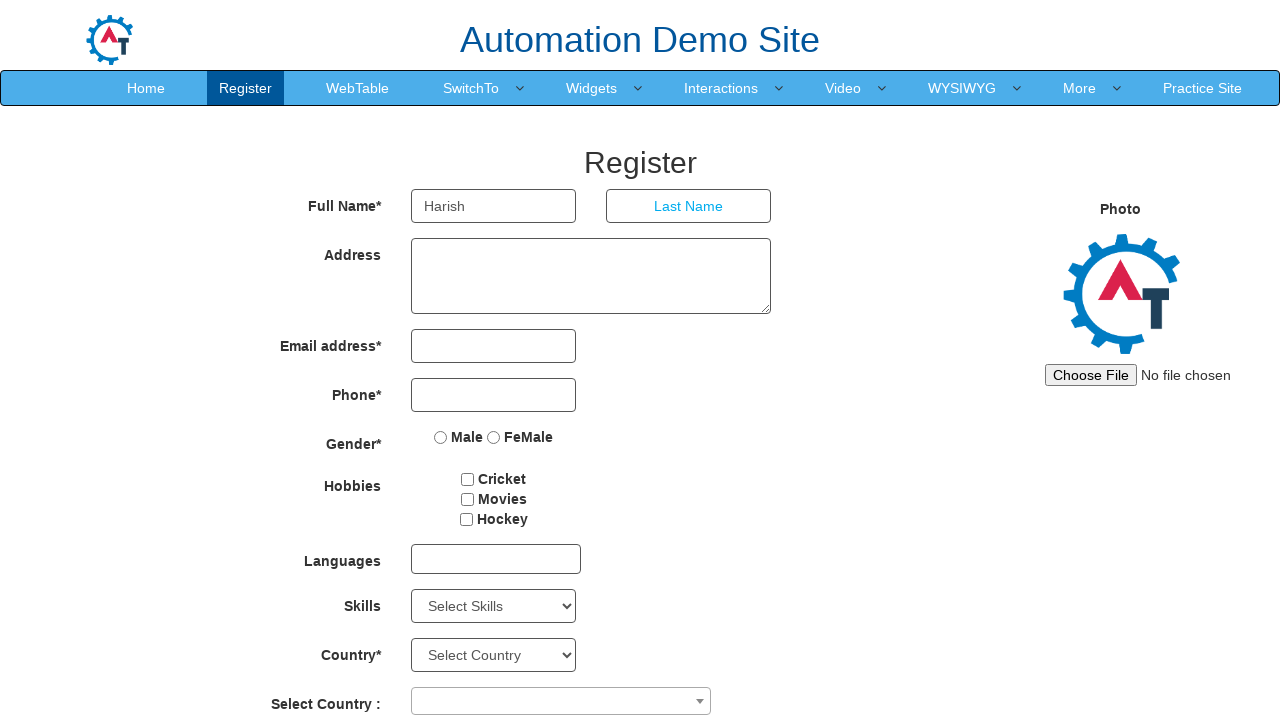

Filled last name field with 'Kumar' on input[placeholder='Last Name']
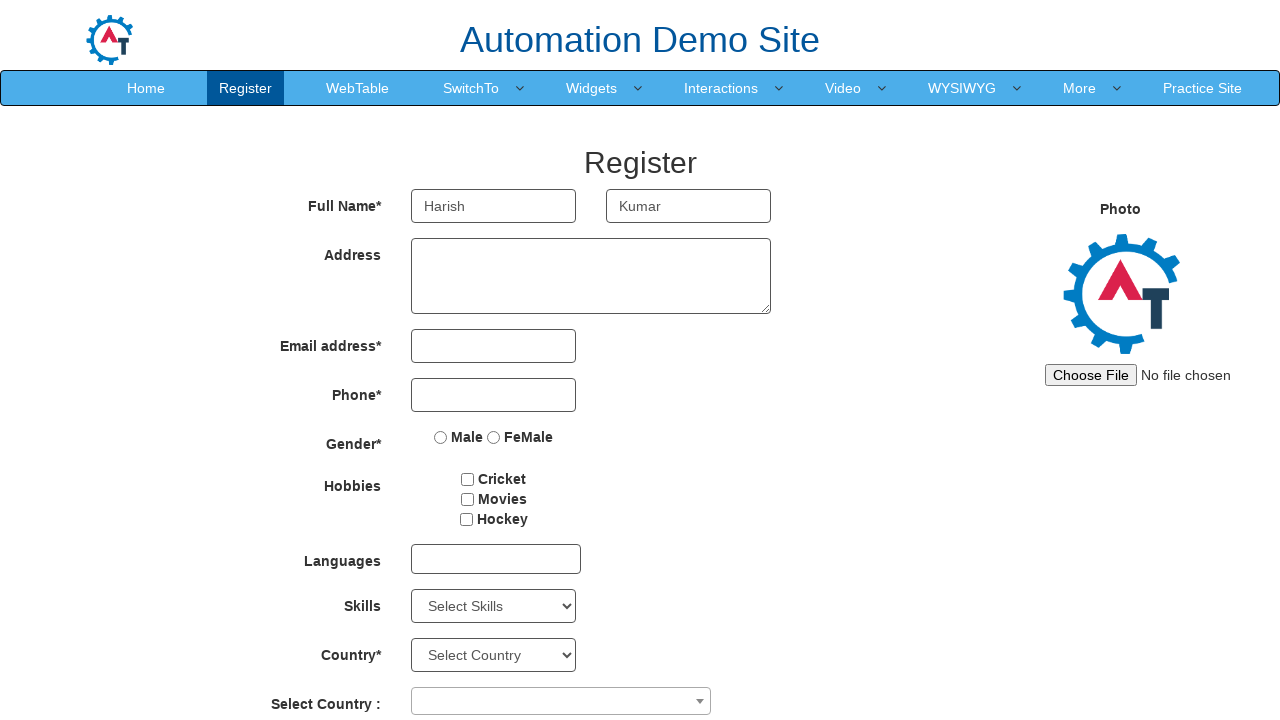

Filled address field with '#29 mgh' on textarea[ng-model='Adress']
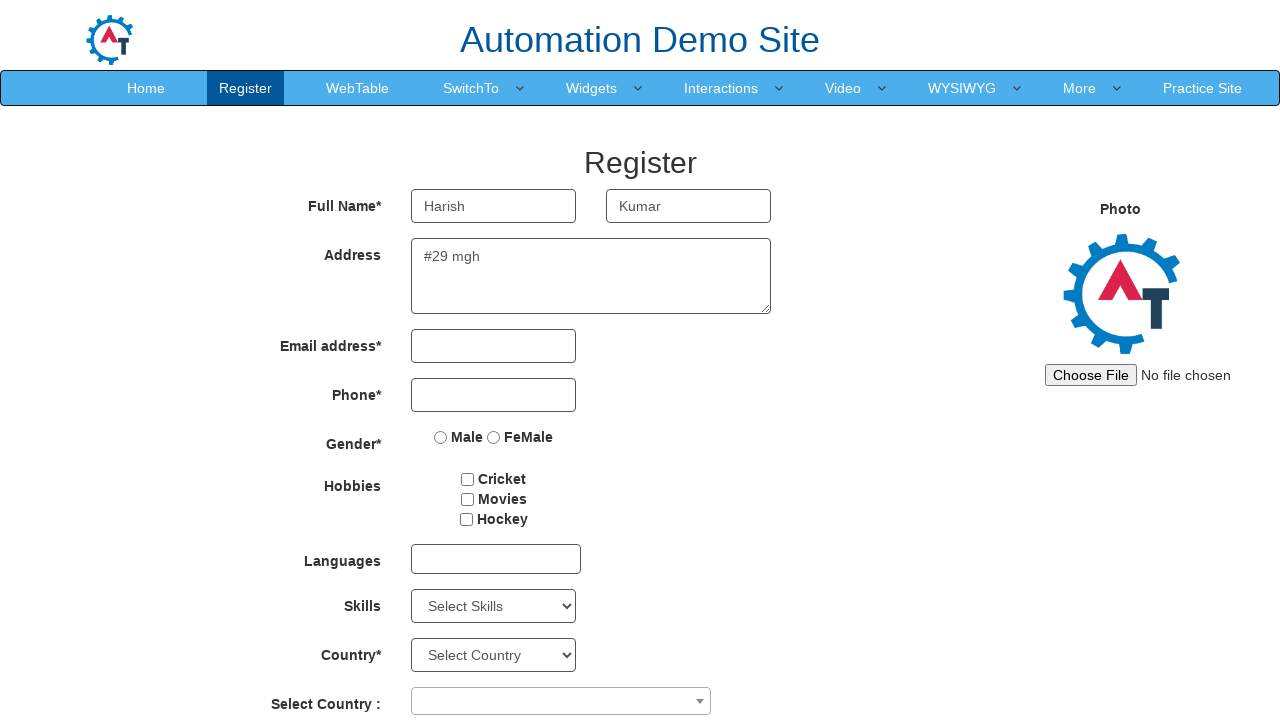

Filled email field with 'srt.harish@gmail.com' on input[type='email']
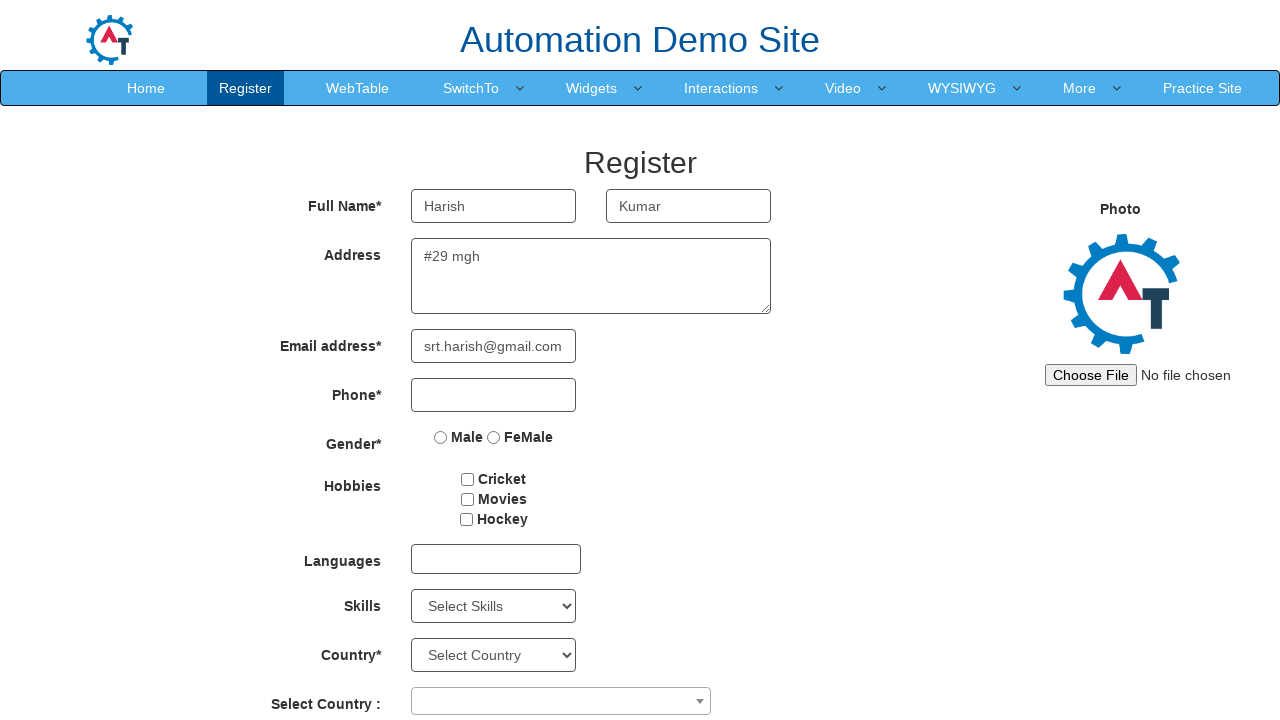

Filled phone number field with '9483558465' on input[ng-model='Phone']
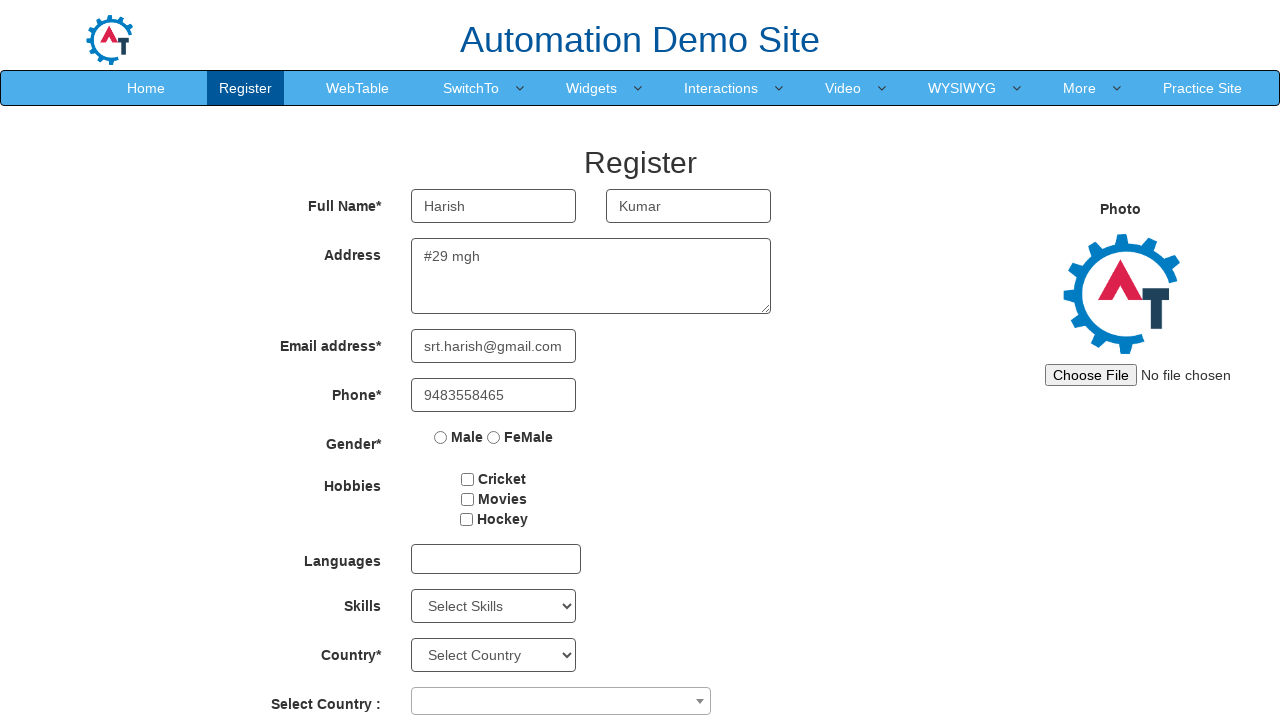

Selected gender (male radio button) at (441, 437) on input[type='radio']
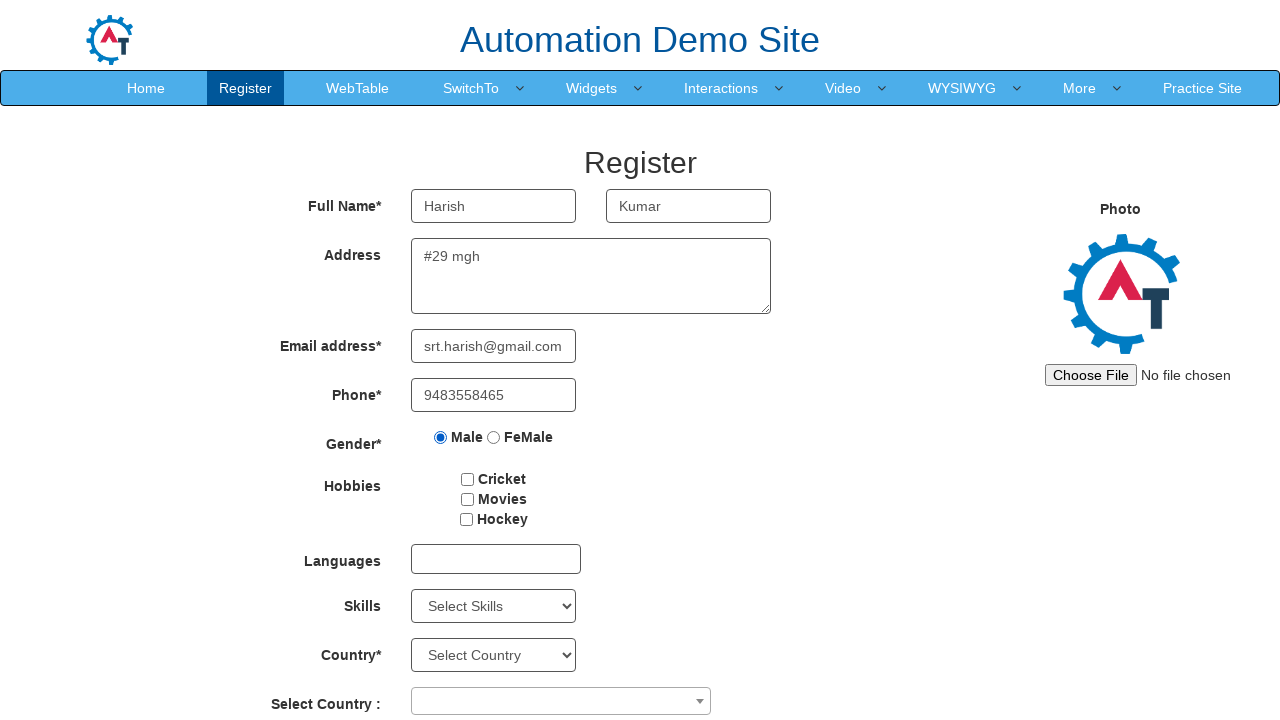

Selected hobby checkbox at (468, 479) on #checkbox1
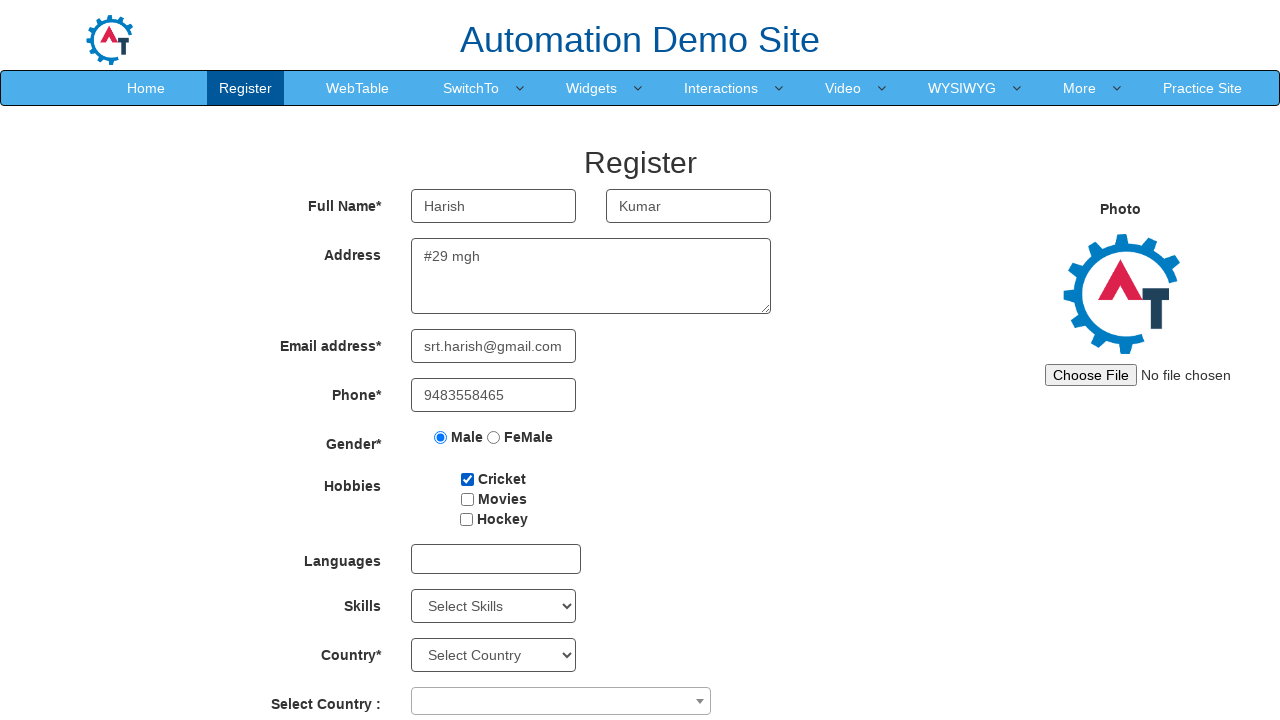

Clicked on language dropdown at (496, 559) on div.ui-autocomplete-multiselect
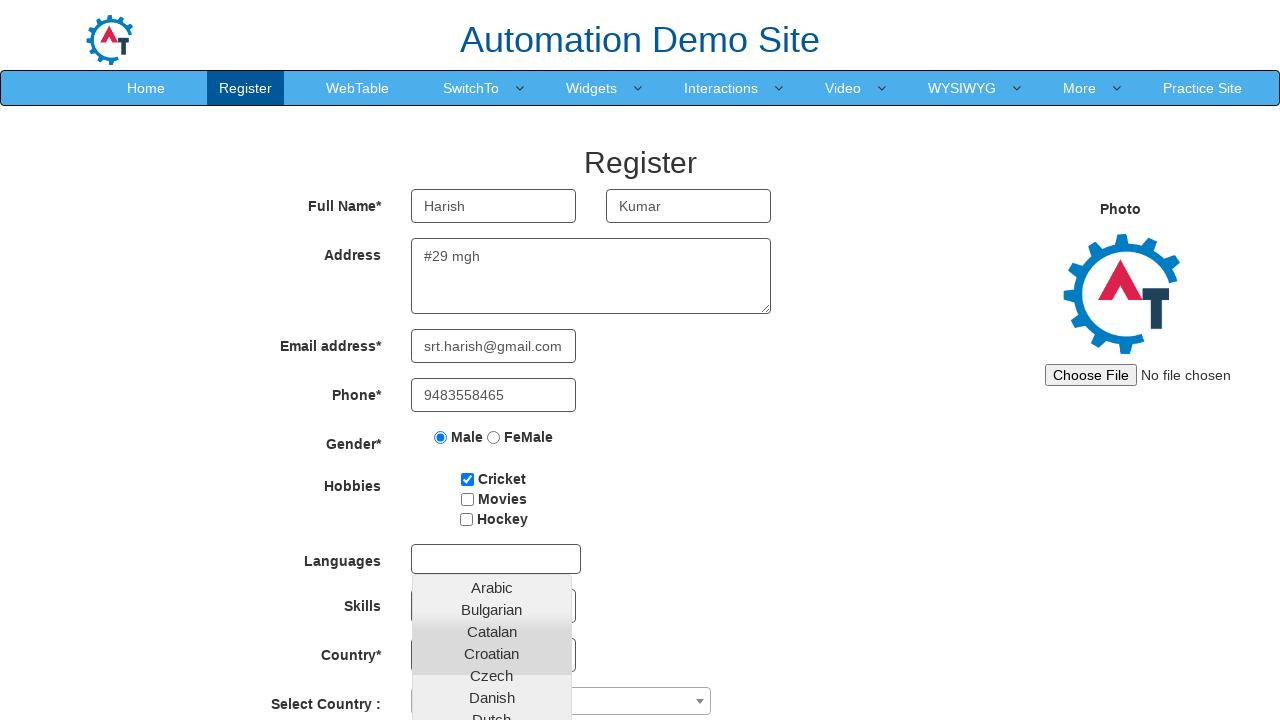

Language options dropdown loaded
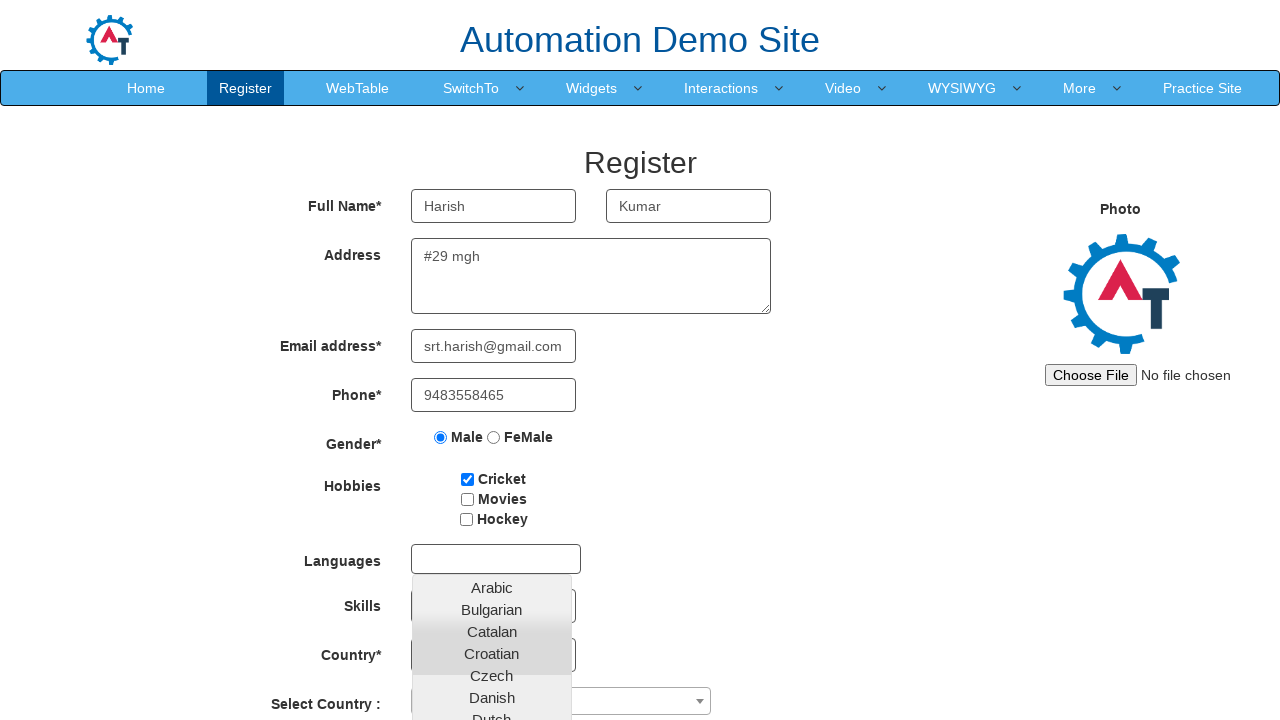

Selected 'Arabic' from language options at (492, 587) on ul.ui-autocomplete li a:text('Arabic')
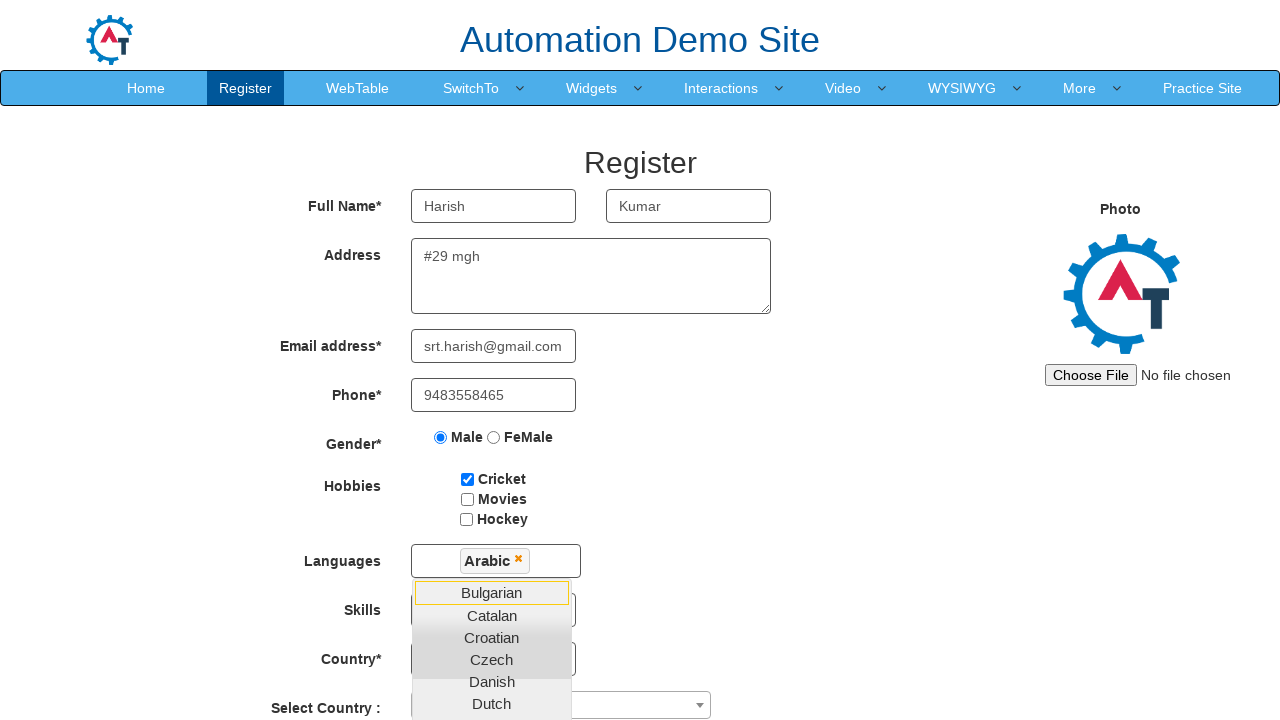

Selected 'Android' from skills dropdown on #Skills
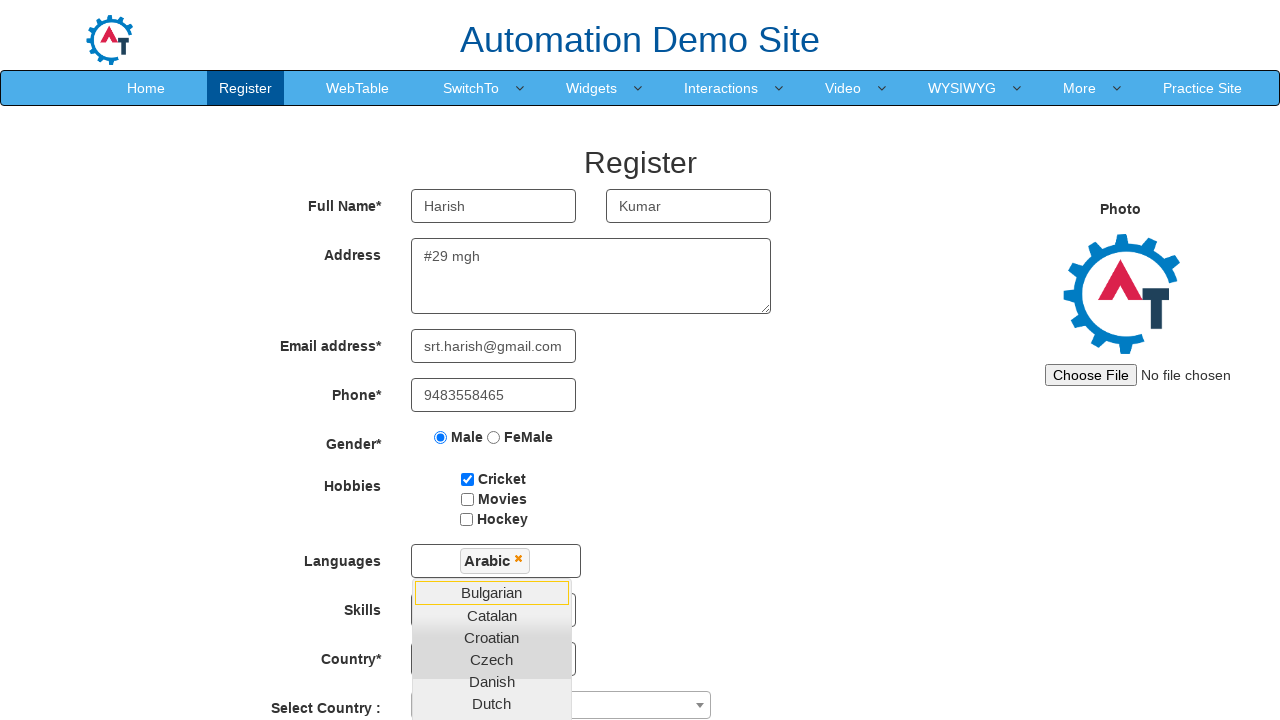

Selected day '11' from date of birth on select#daybox
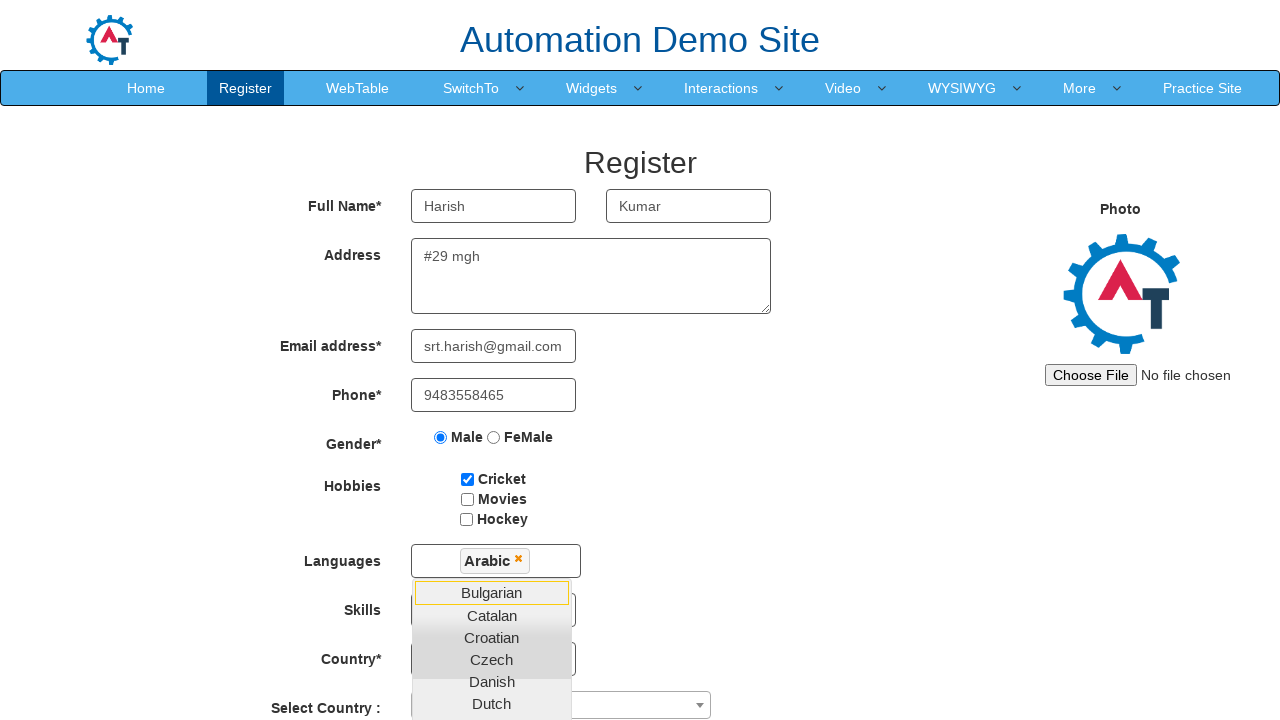

Selected month 'August' from date of birth on select[placeholder='Month']
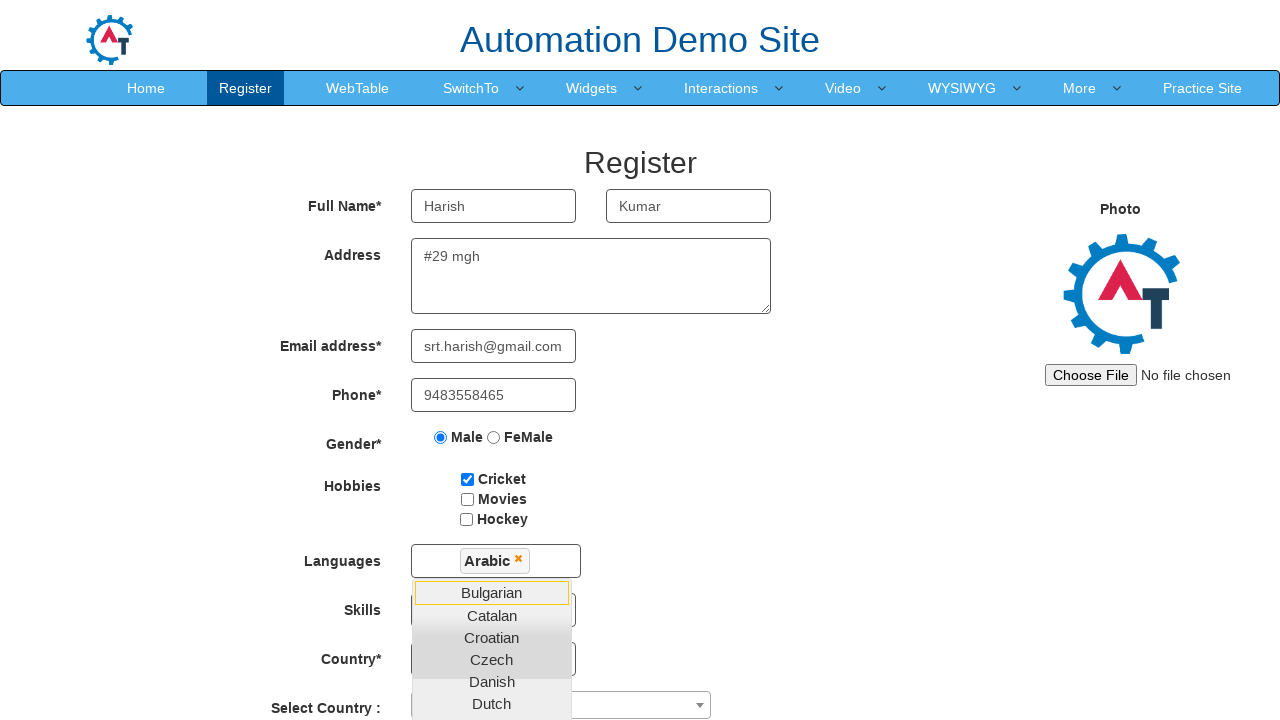

Selected year '1996' from date of birth on select#yearbox
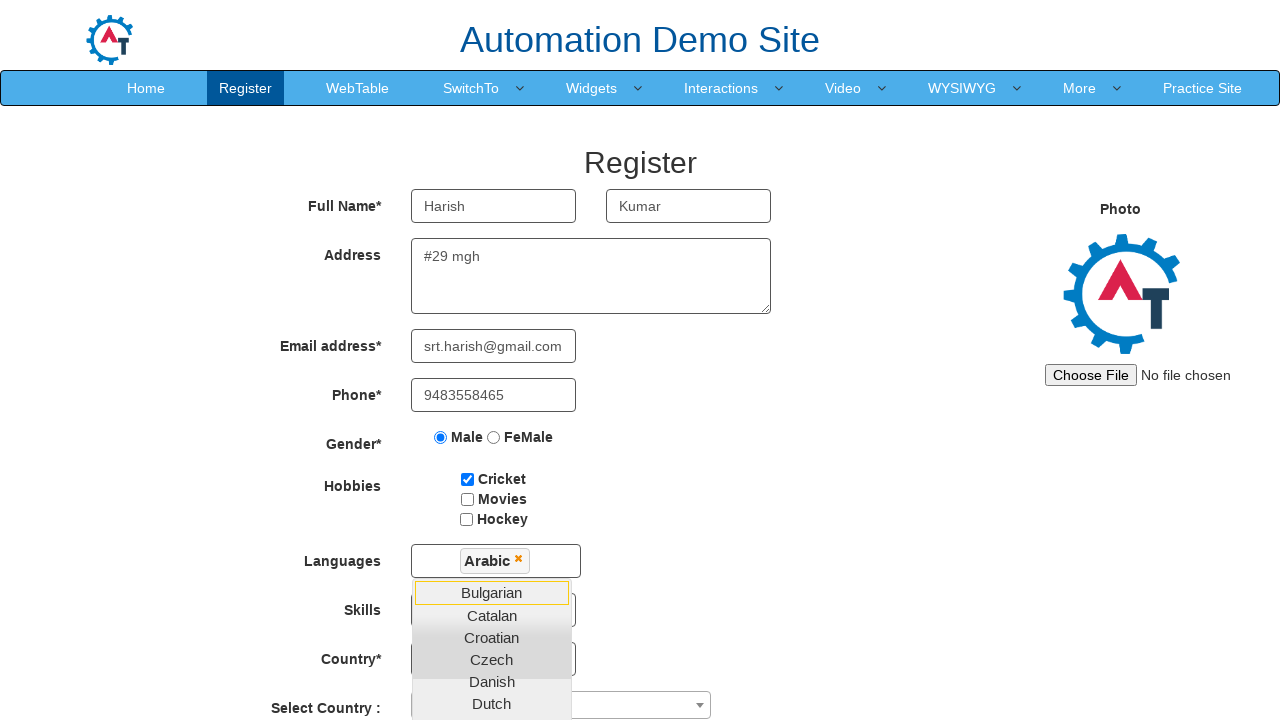

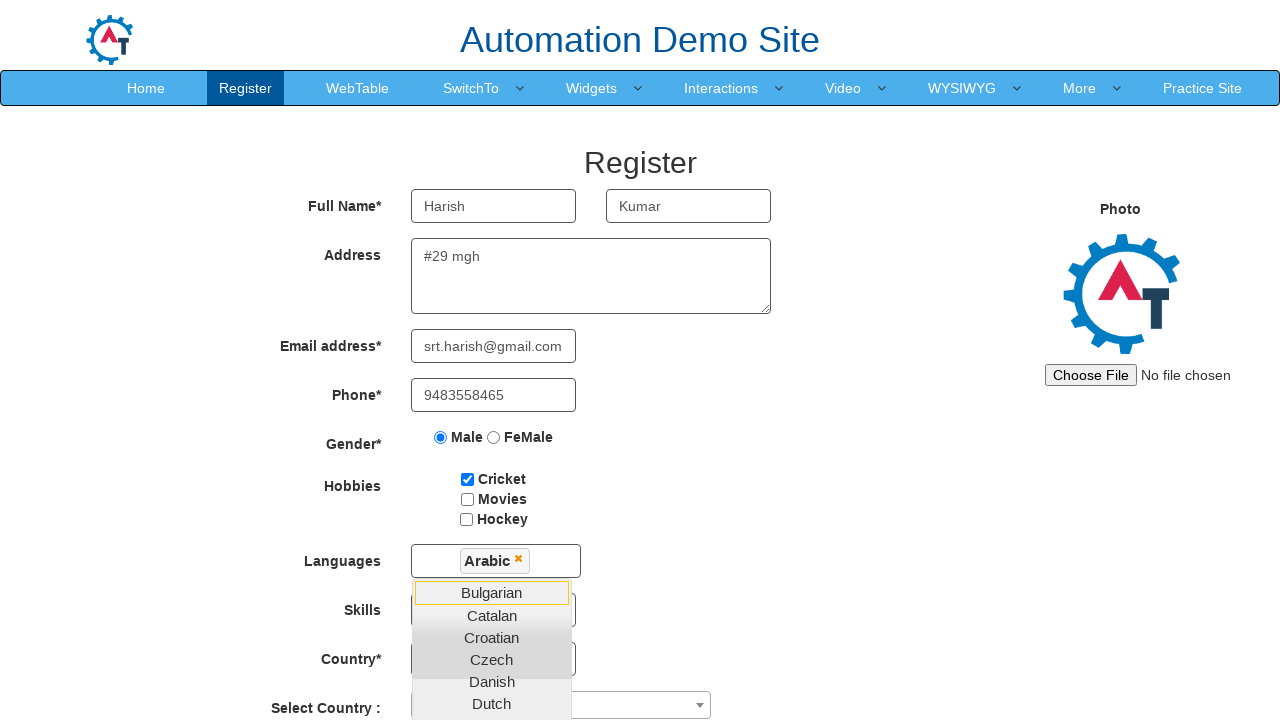